Tests JavaScript prompt alert handling by clicking a button to trigger a JS prompt, entering text into the prompt, and dismissing it

Starting URL: https://the-internet.herokuapp.com/javascript_alerts

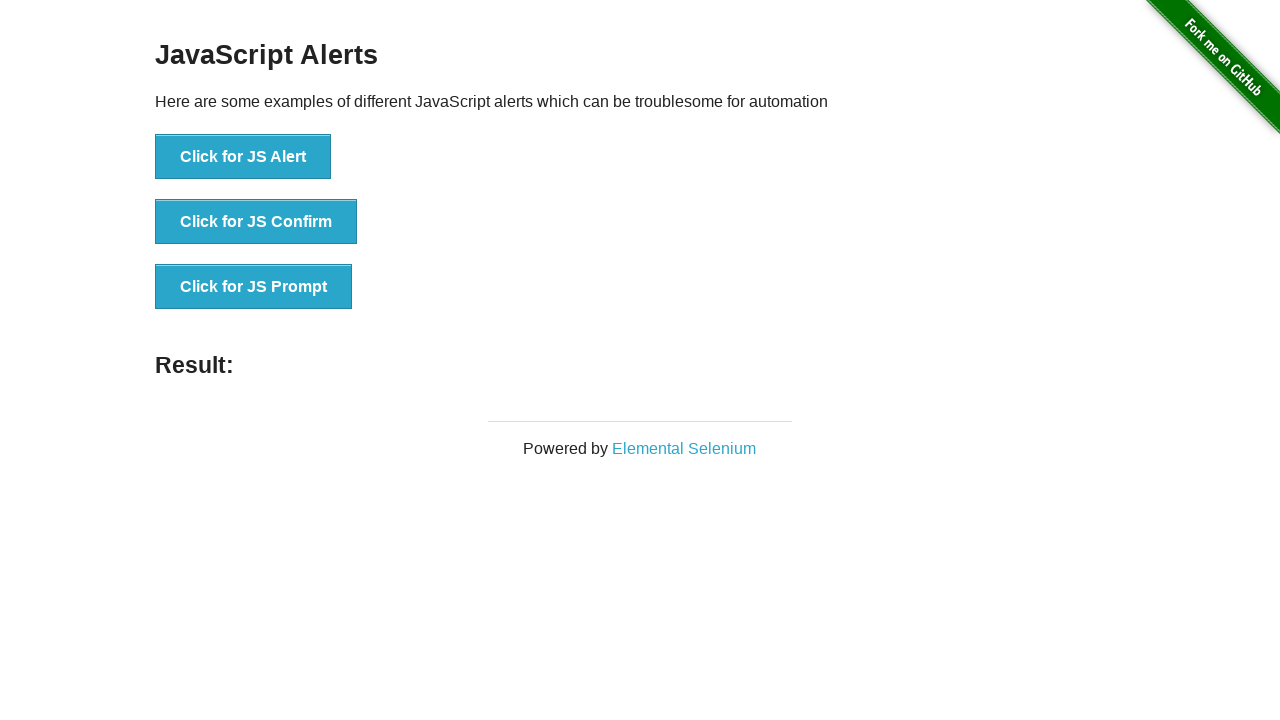

Set up dialog event handler for JavaScript prompts
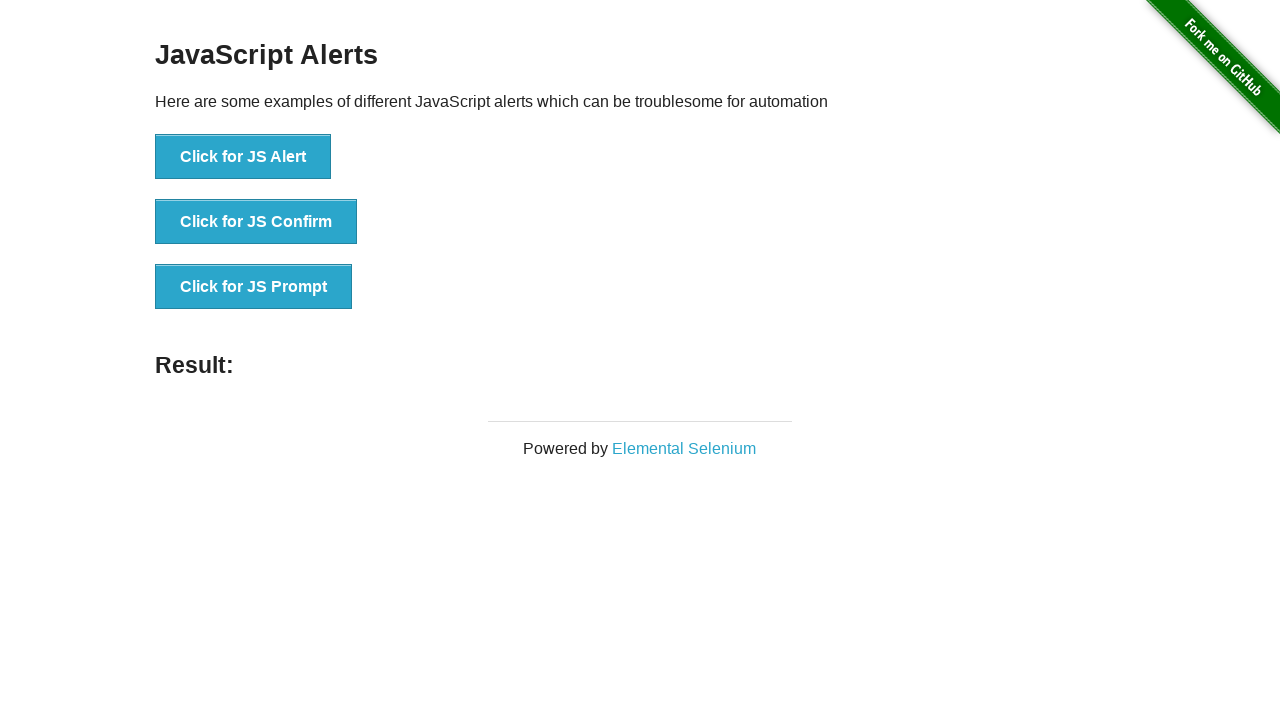

Clicked the 'Click for JS Prompt' button to trigger JavaScript prompt at (254, 287) on xpath=//button[normalize-space()='Click for JS Prompt']
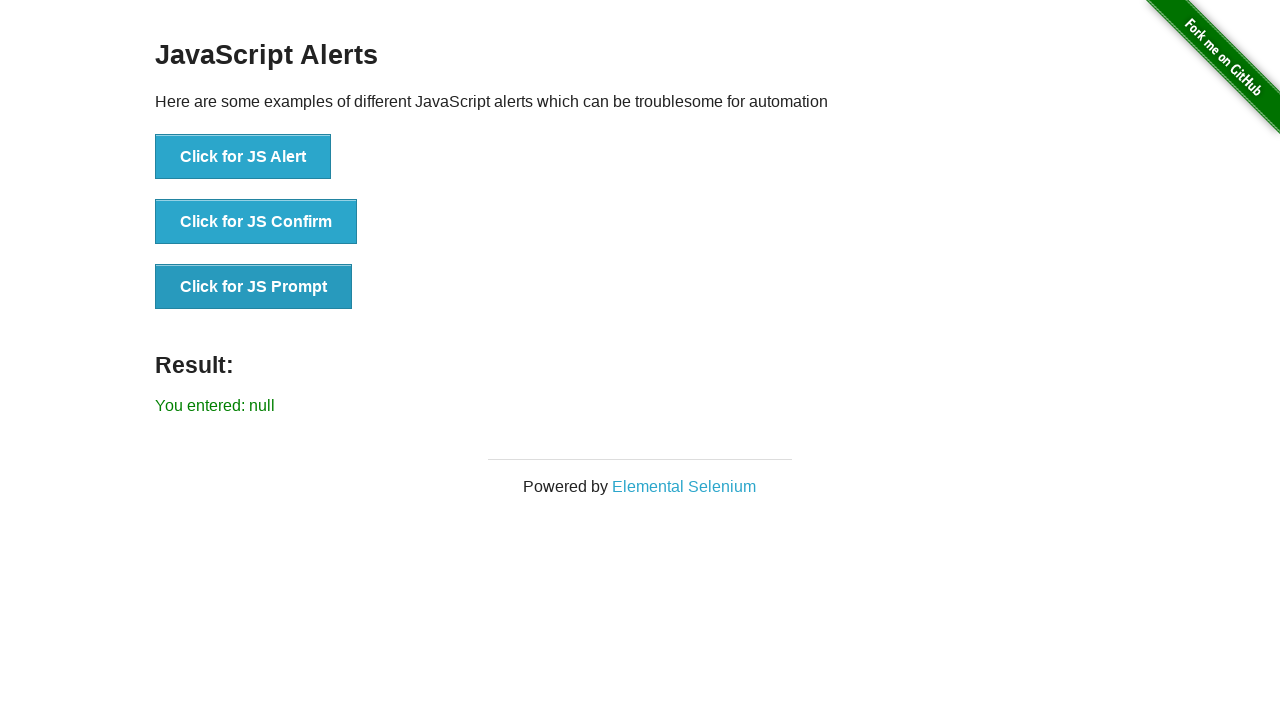

Waited for result element to appear after prompt was dismissed
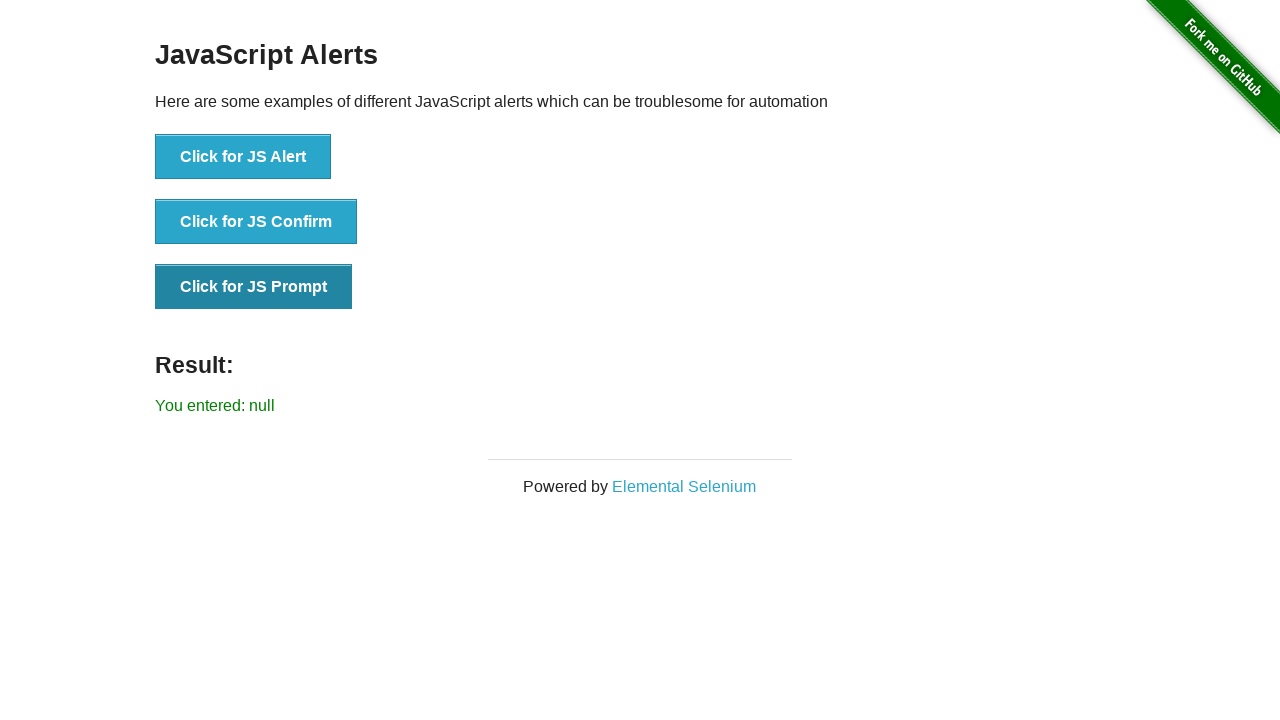

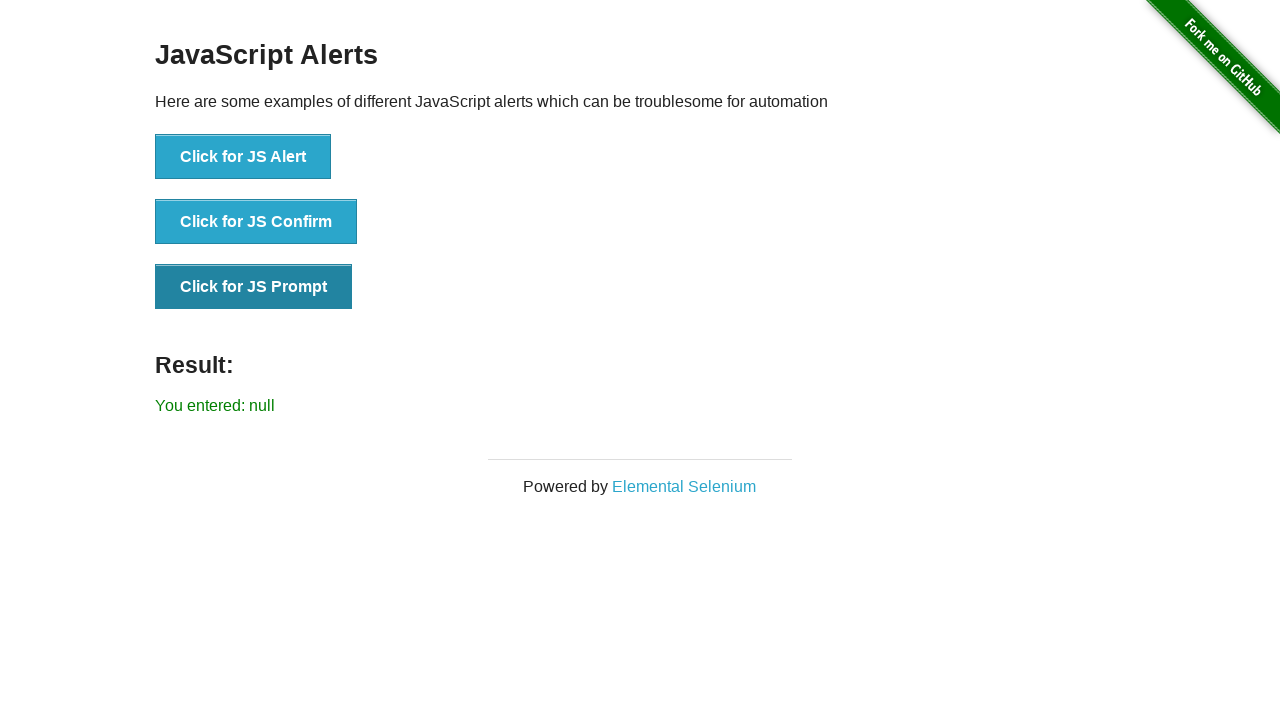